Tests the footer state when there are no tasks in the Active filter by creating and completing a task, then switching to Active filter to verify footer elements remain visible.

Starting URL: https://demo.playwright.dev/todomvc

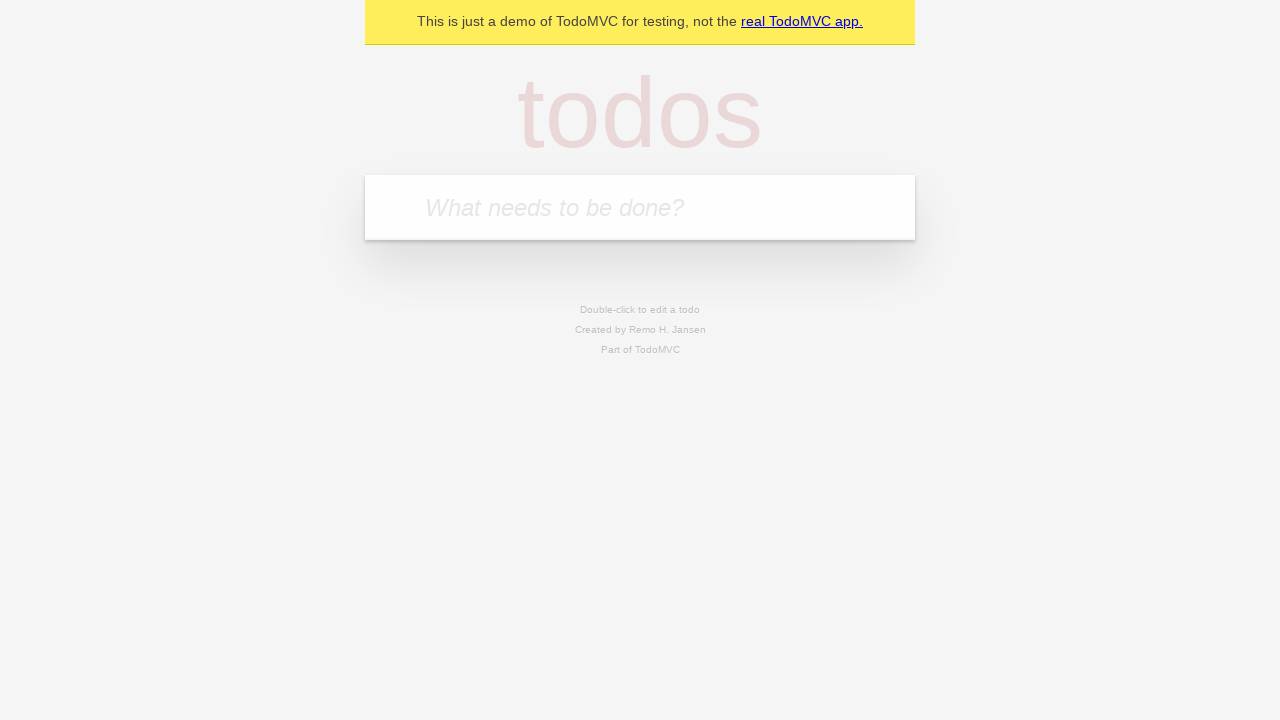

Filled new todo input with 'reply to emails like a responsible adult' on .new-todo
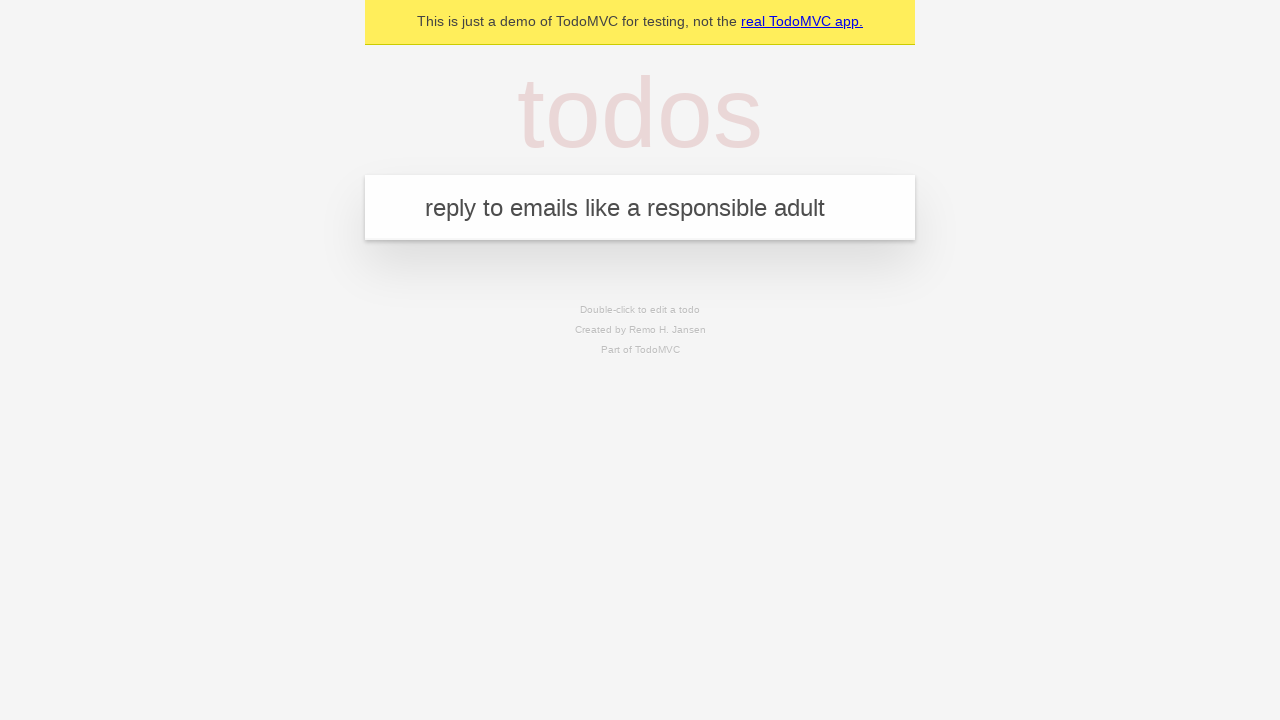

Pressed Enter to create the new task on .new-todo
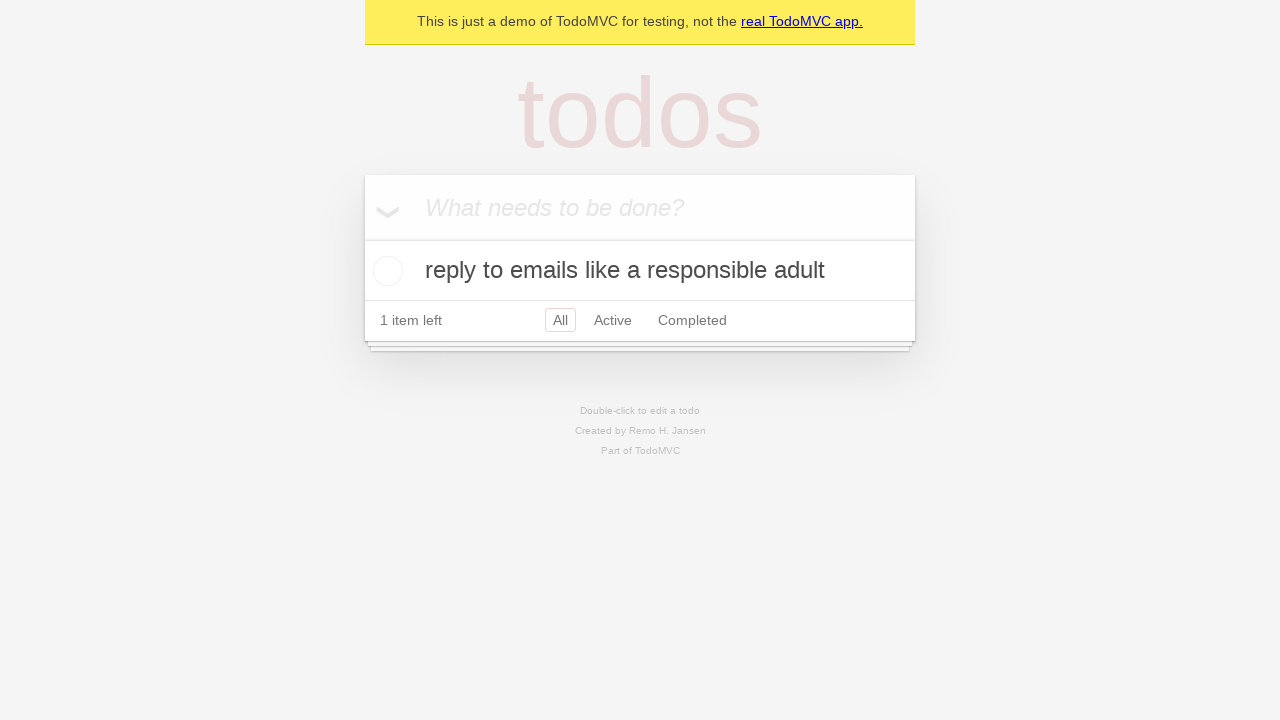

Checked the toggle to complete the task at (385, 271) on .todo-list li >> nth=0 >> .toggle
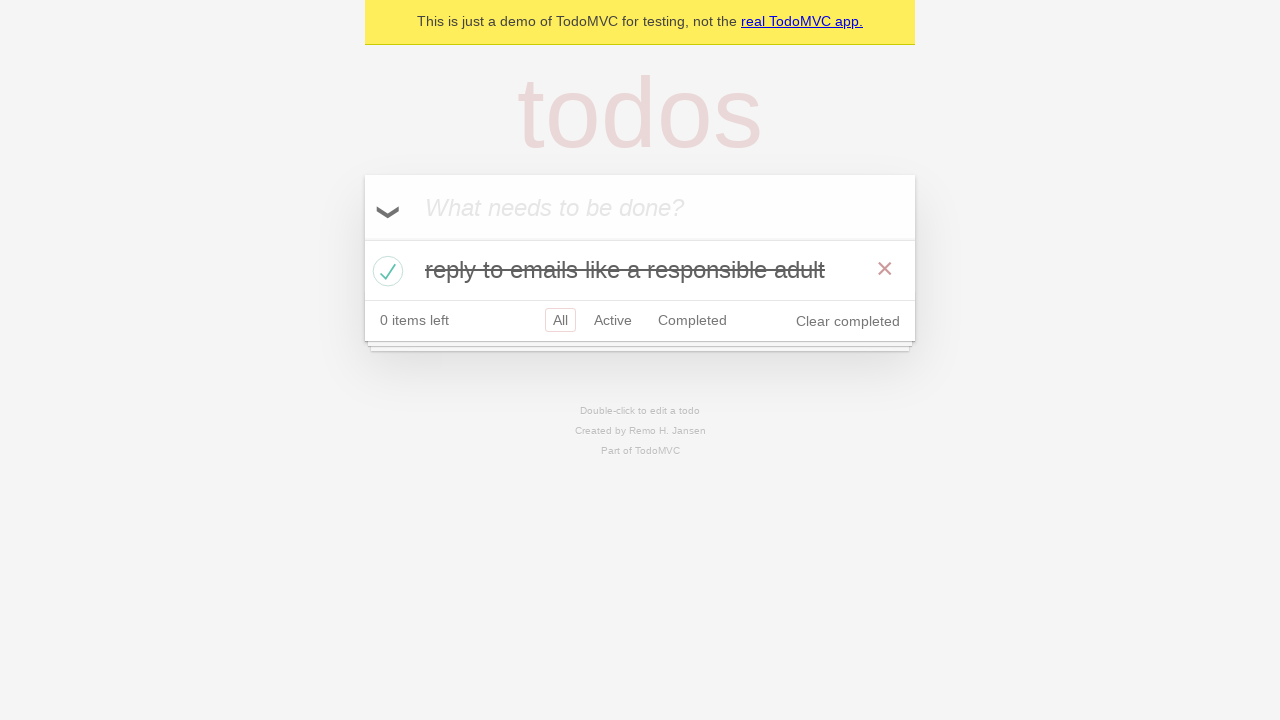

Clicked on Active filter link at (613, 320) on a[href='#/active']
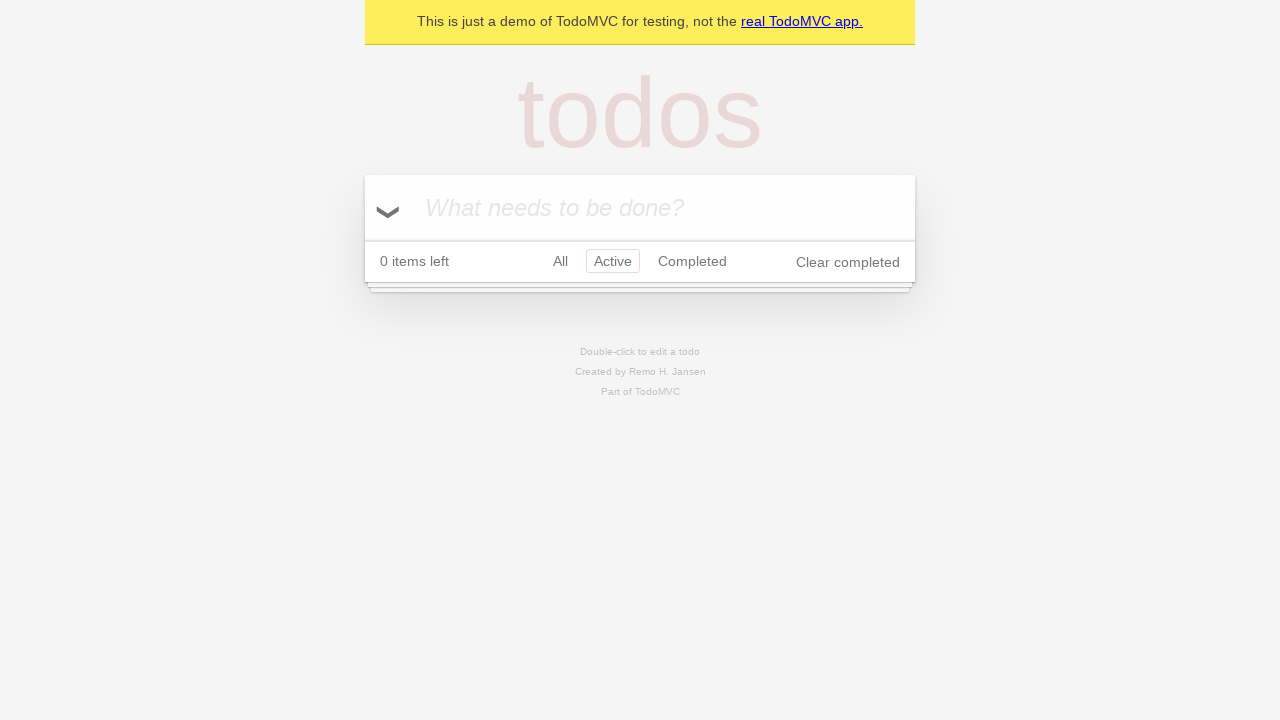

Verified that there are no tasks in the Active filter
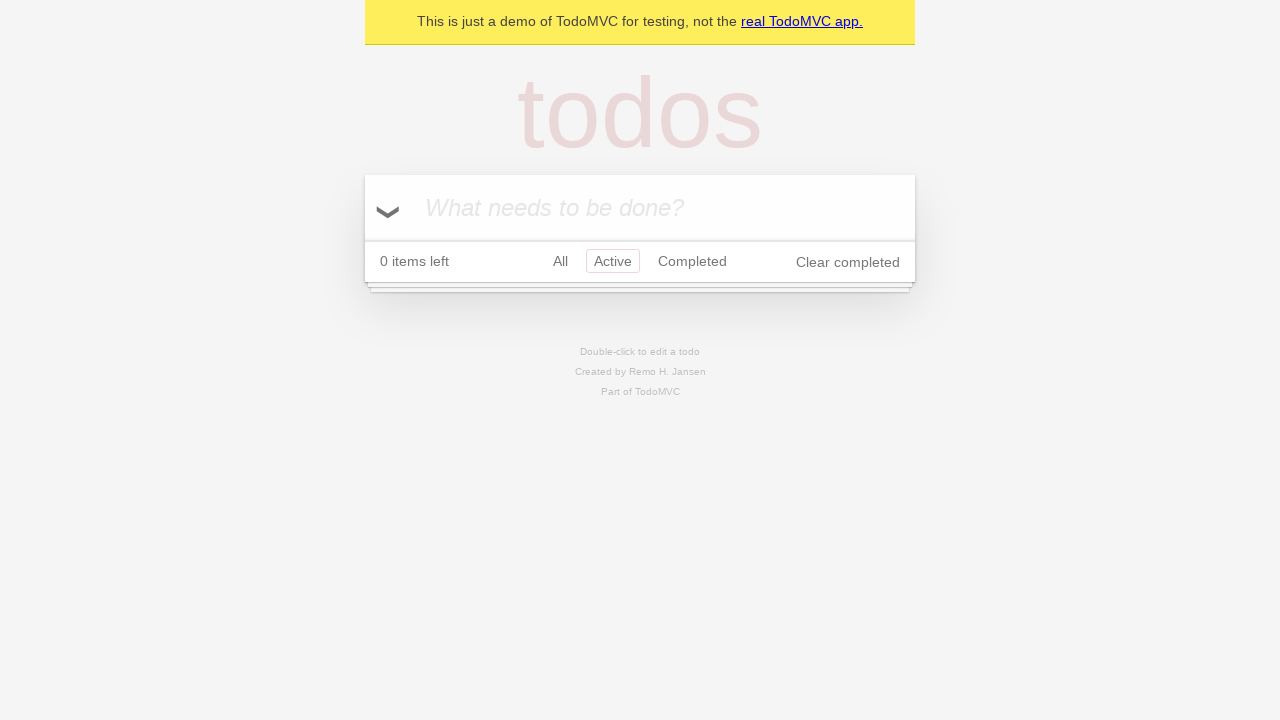

Verified todo count displays '0 items left'
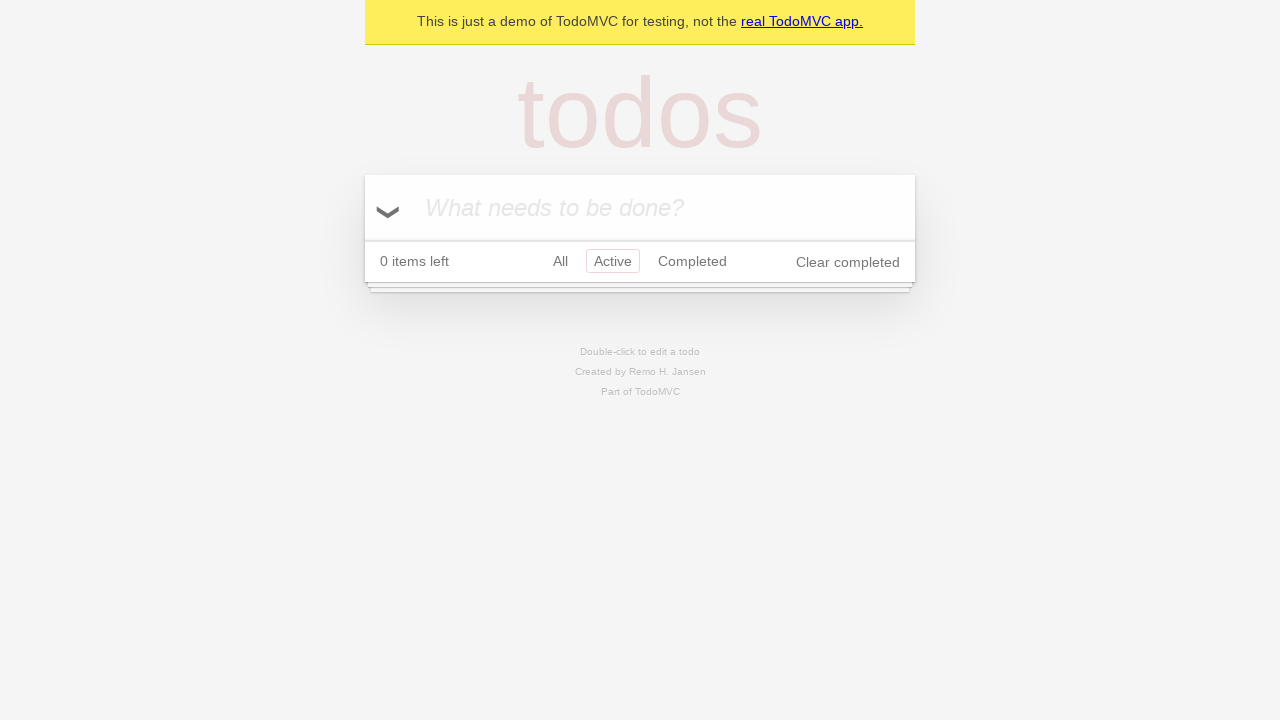

Verified clear-completed button is visible
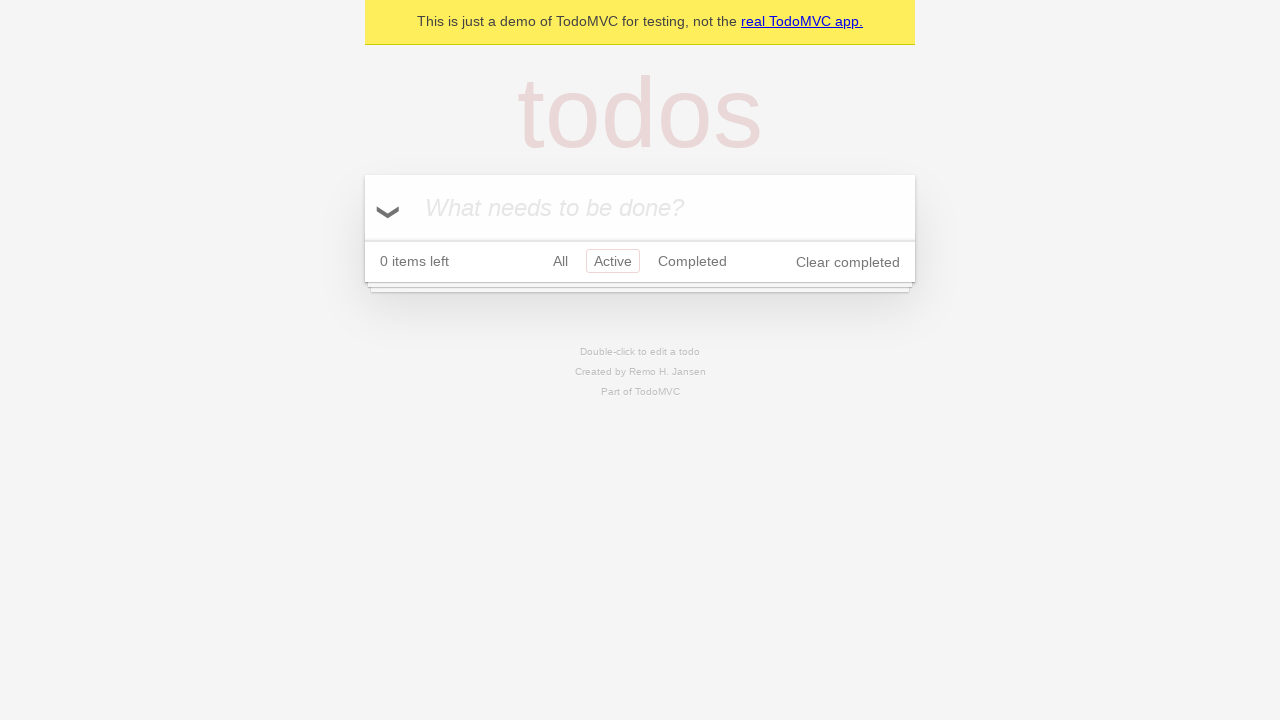

Verified toggle-all button is visible
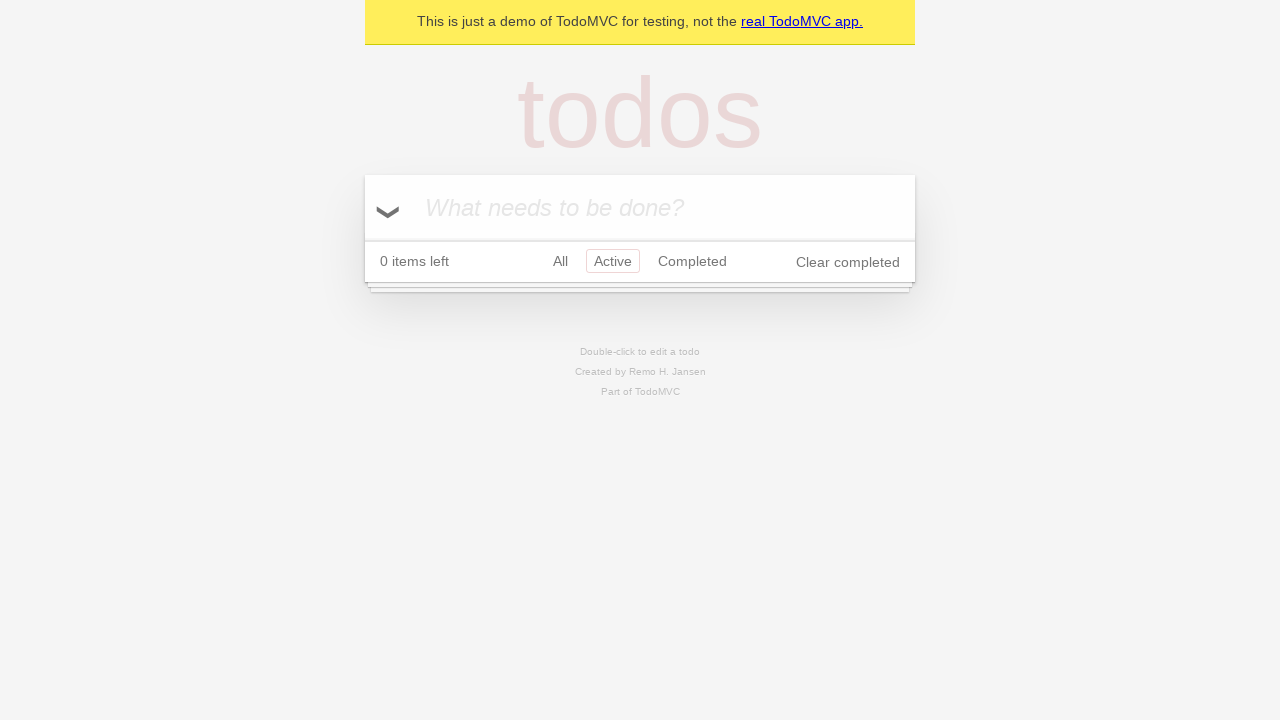

Verified All filter link is visible
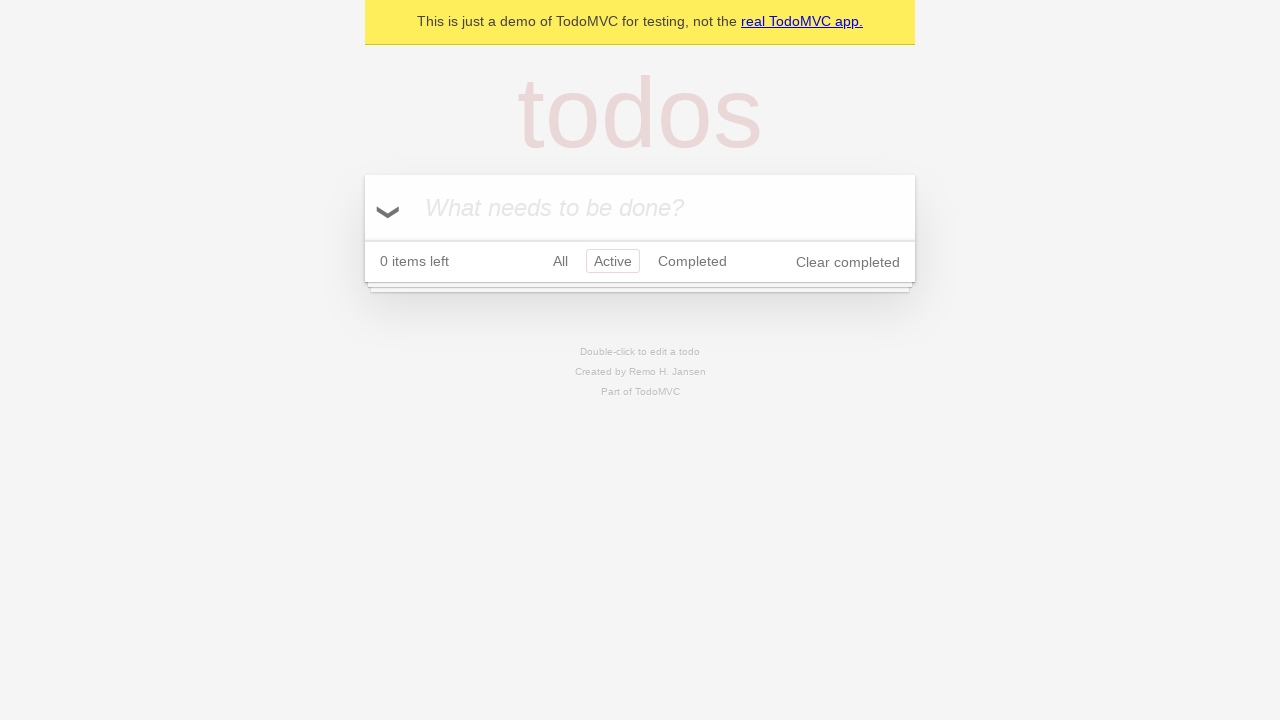

Verified Completed filter link is visible
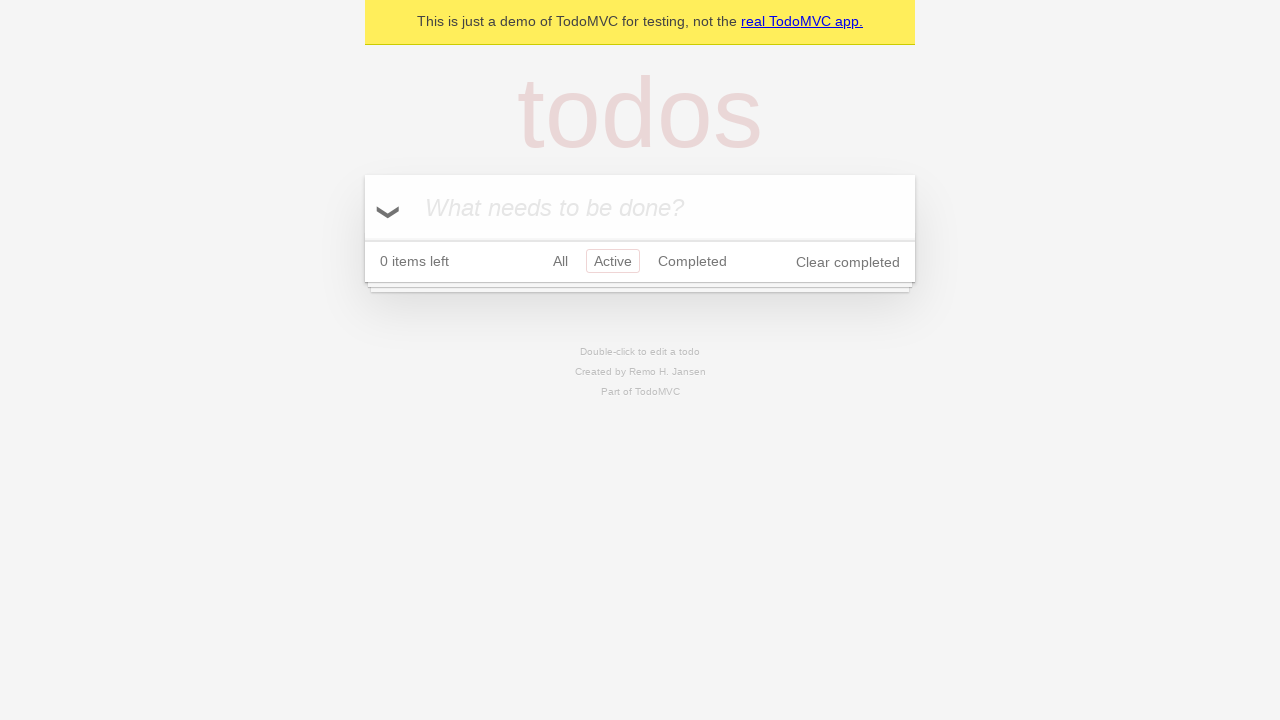

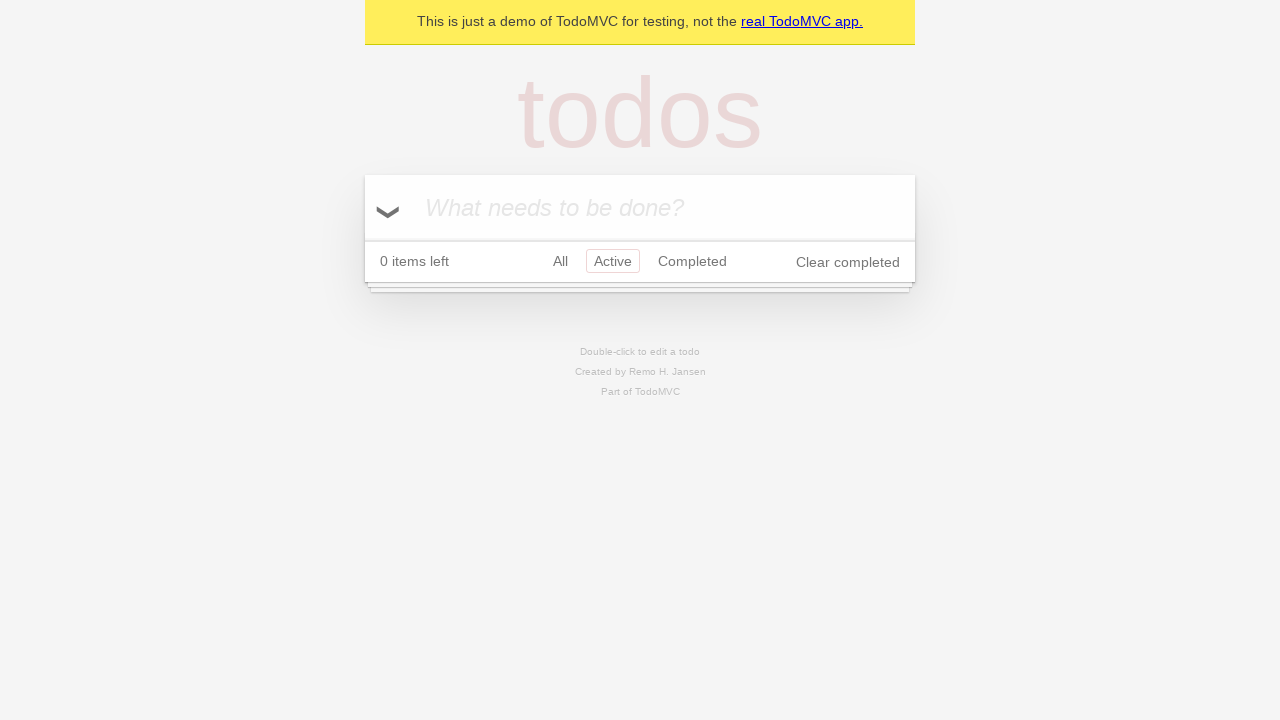